Tests that entered text is trimmed when editing a todo item

Starting URL: https://demo.playwright.dev/todomvc

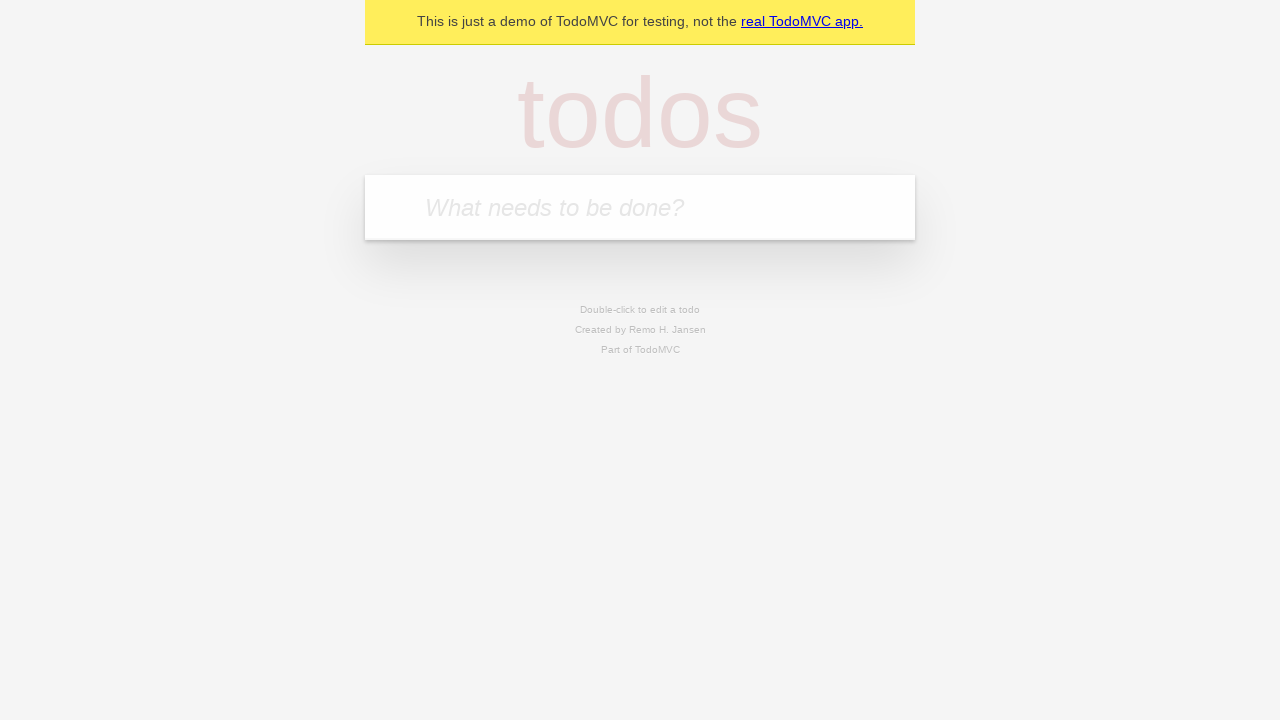

Located the 'What needs to be done?' input field
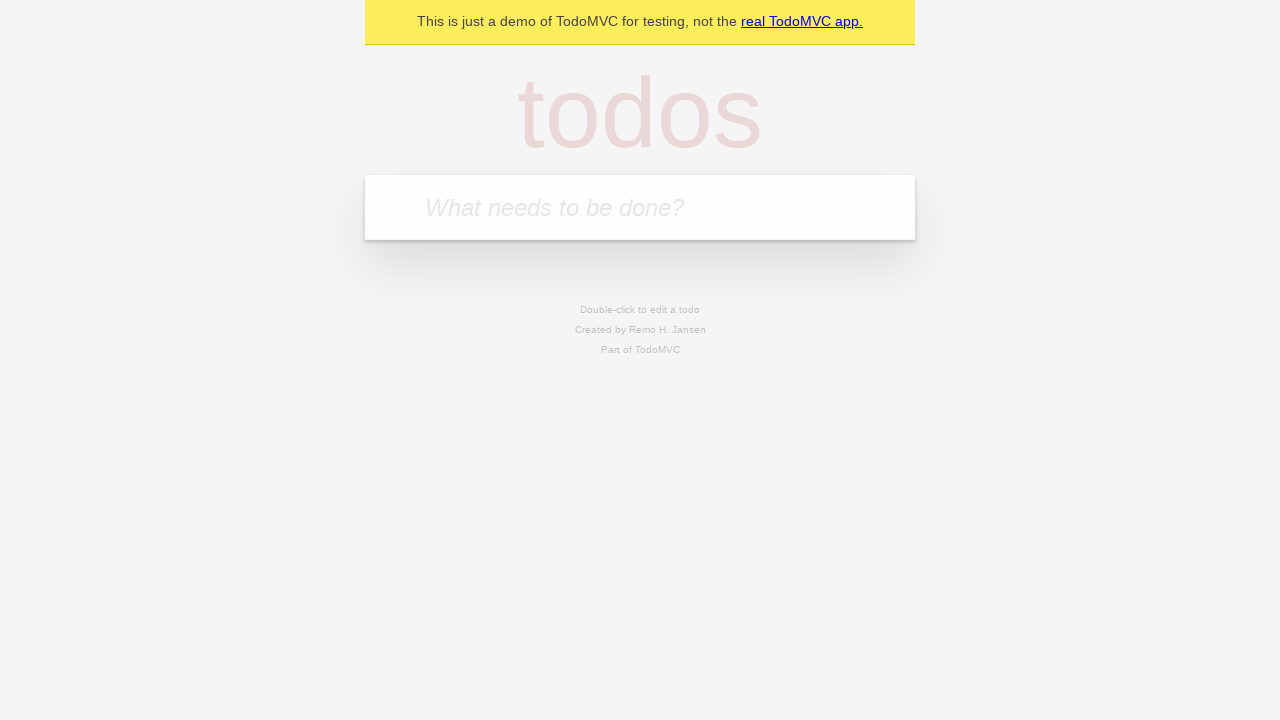

Filled todo input with 'buy some cheese' on internal:attr=[placeholder="What needs to be done?"i]
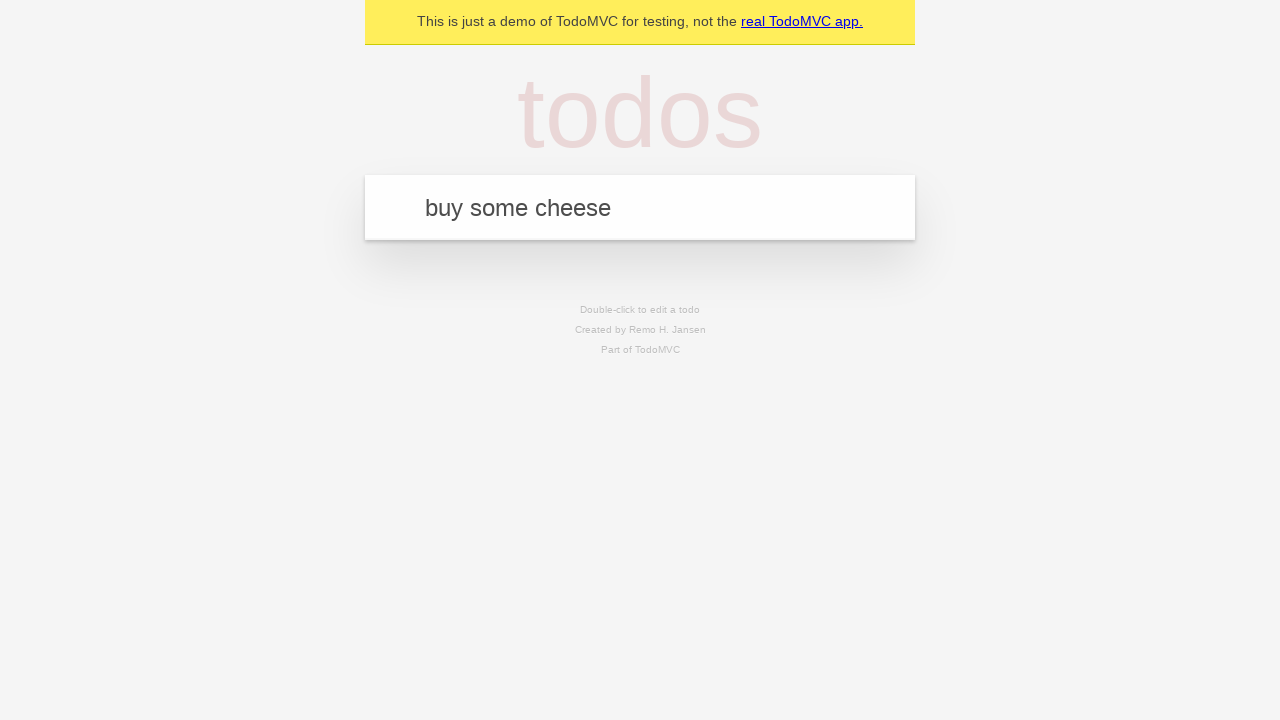

Pressed Enter to add todo 'buy some cheese' on internal:attr=[placeholder="What needs to be done?"i]
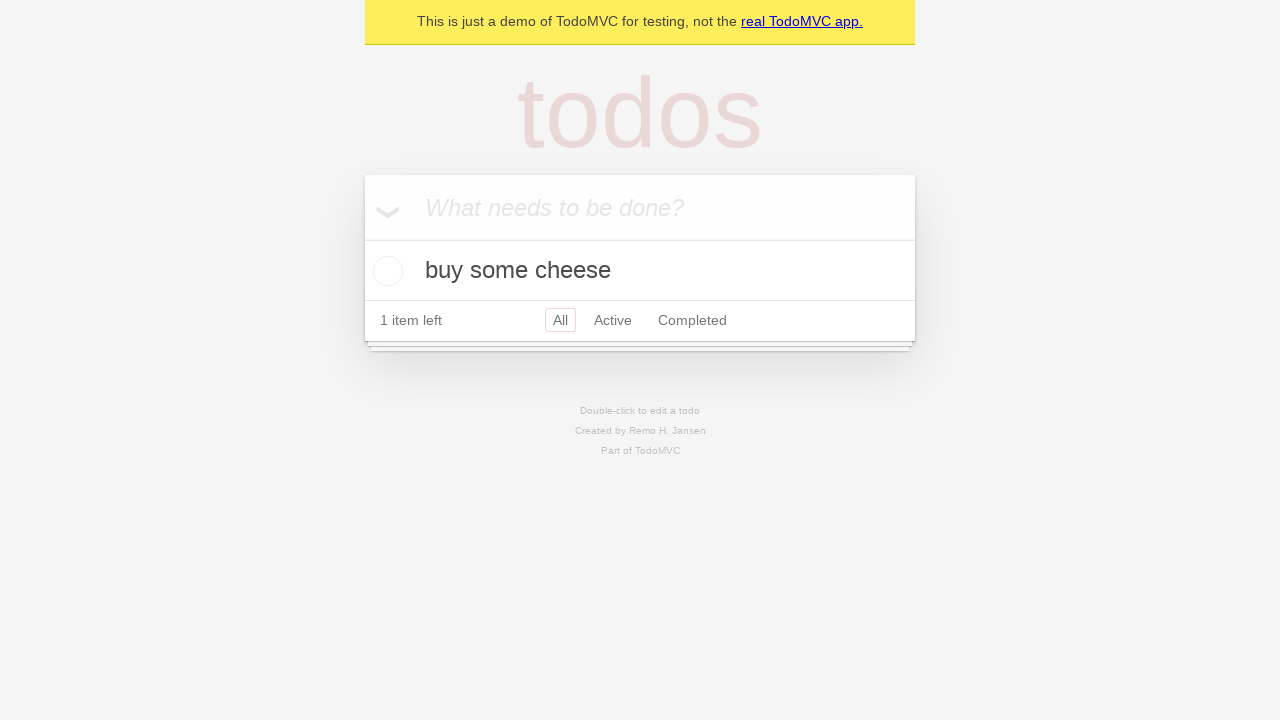

Filled todo input with 'feed the cat' on internal:attr=[placeholder="What needs to be done?"i]
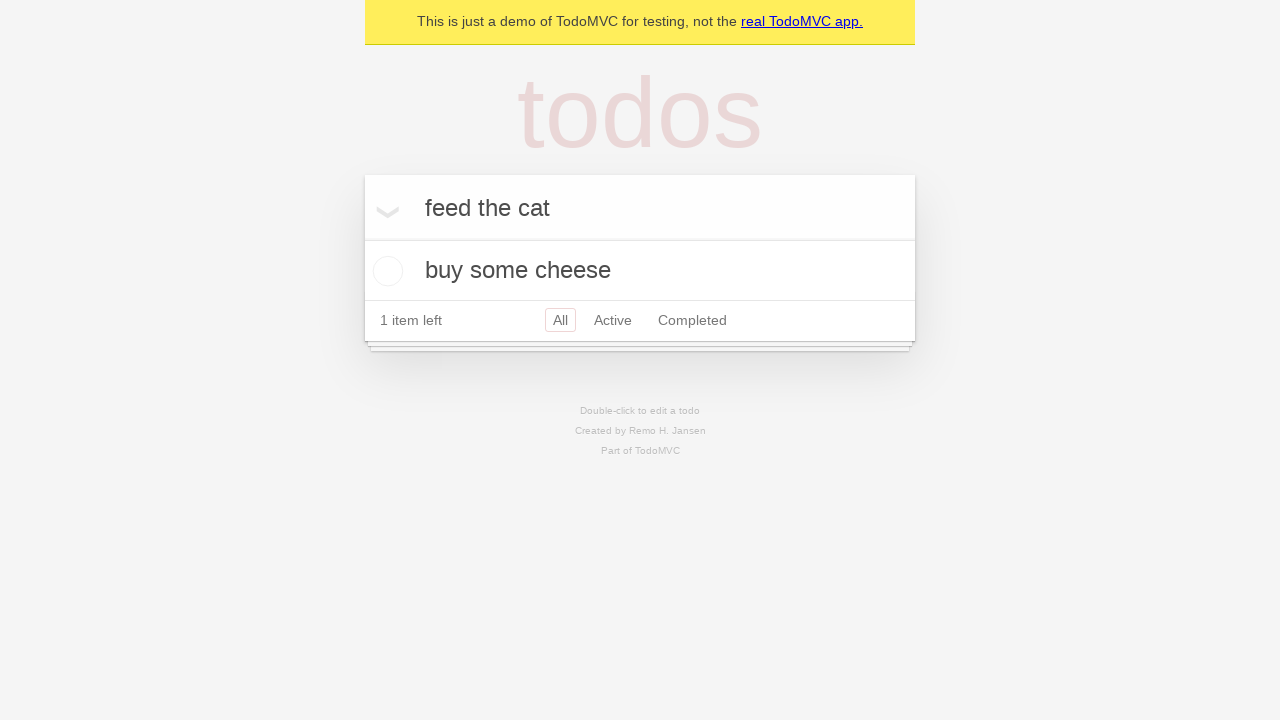

Pressed Enter to add todo 'feed the cat' on internal:attr=[placeholder="What needs to be done?"i]
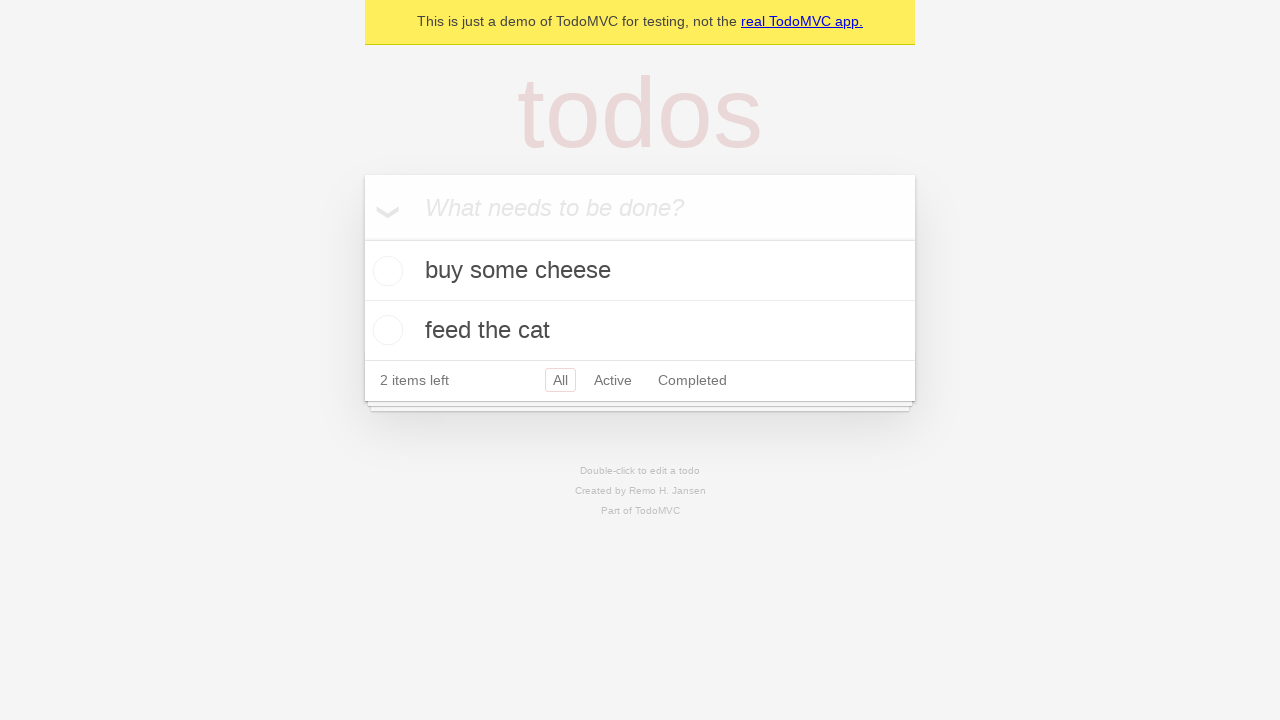

Filled todo input with 'book a doctors appointment' on internal:attr=[placeholder="What needs to be done?"i]
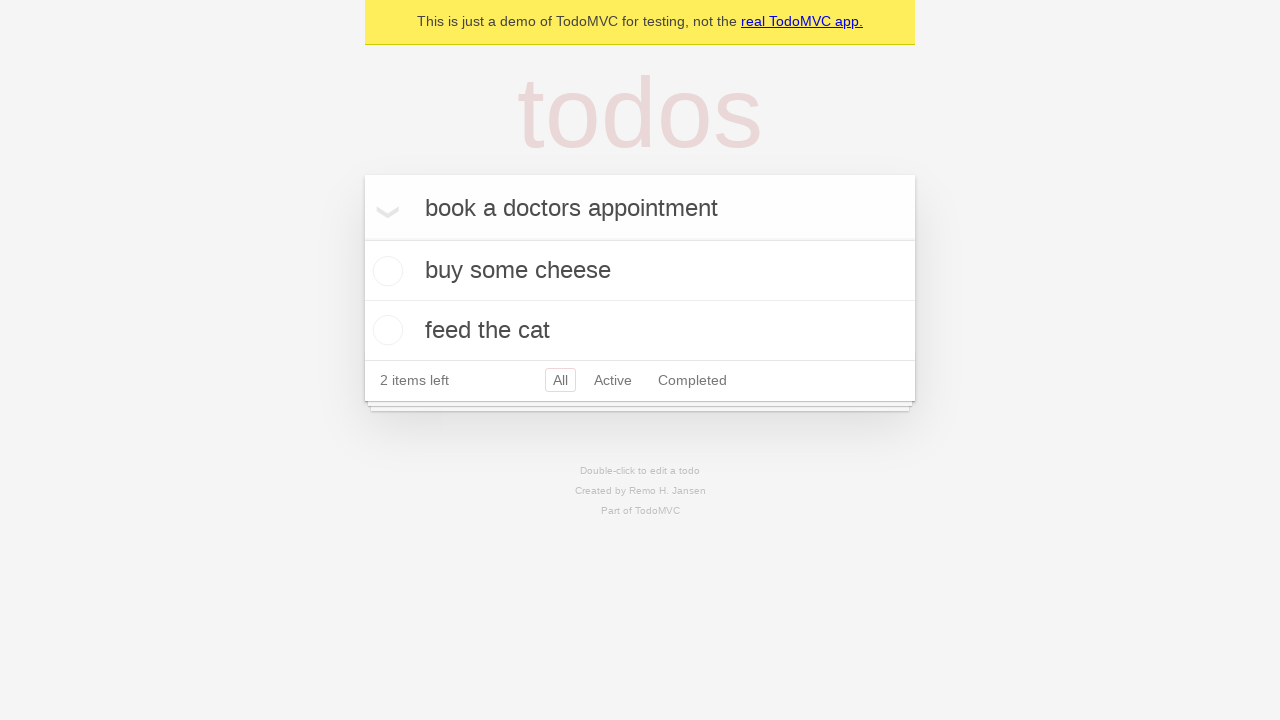

Pressed Enter to add todo 'book a doctors appointment' on internal:attr=[placeholder="What needs to be done?"i]
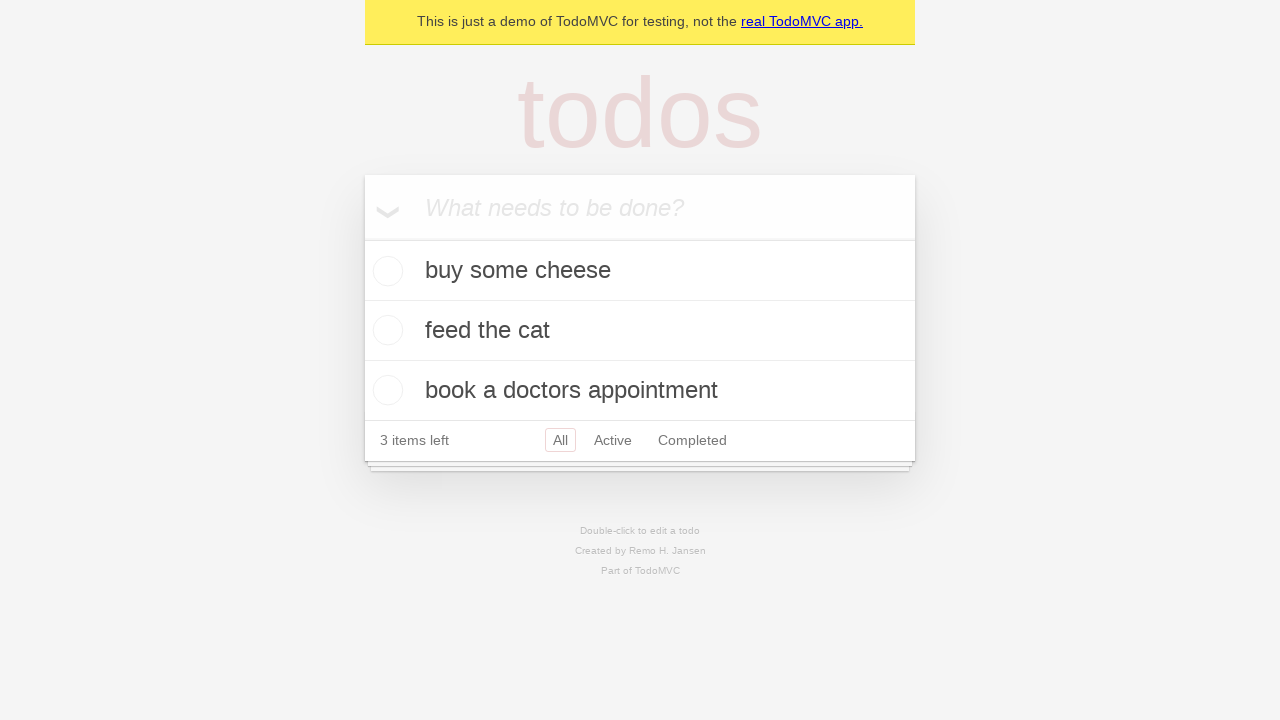

All 3 todos loaded on the page
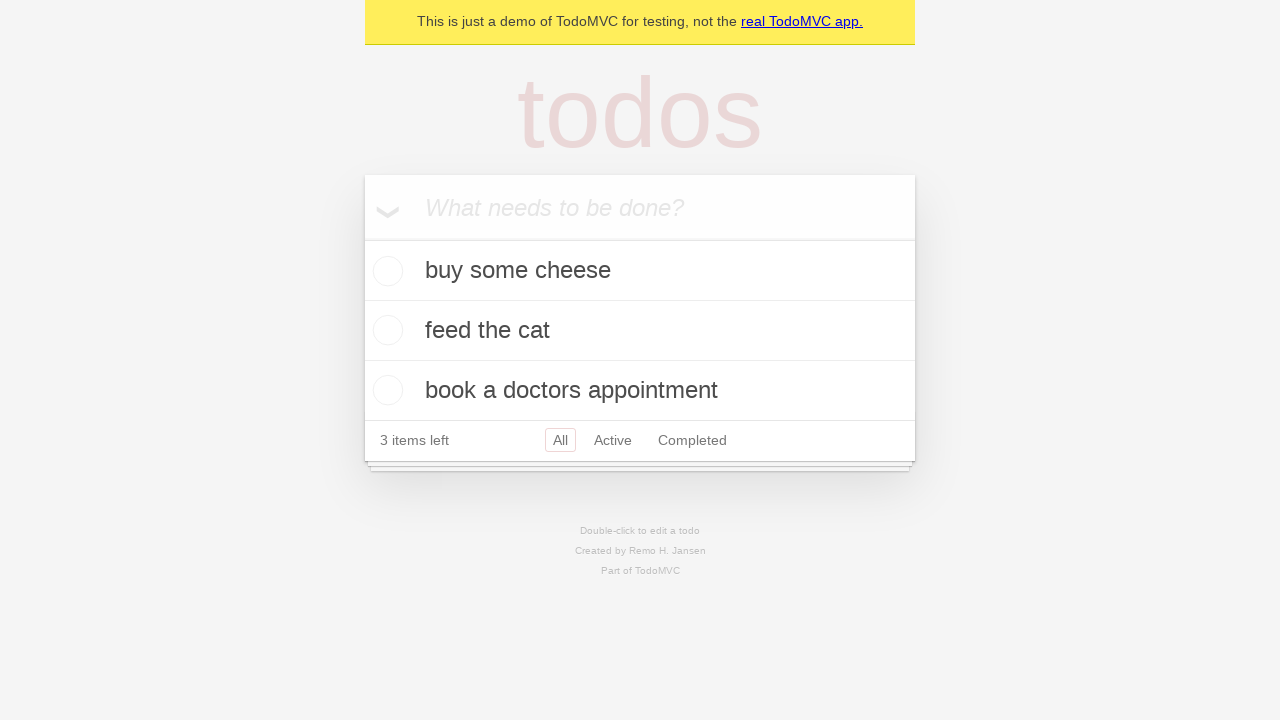

Located all todo items
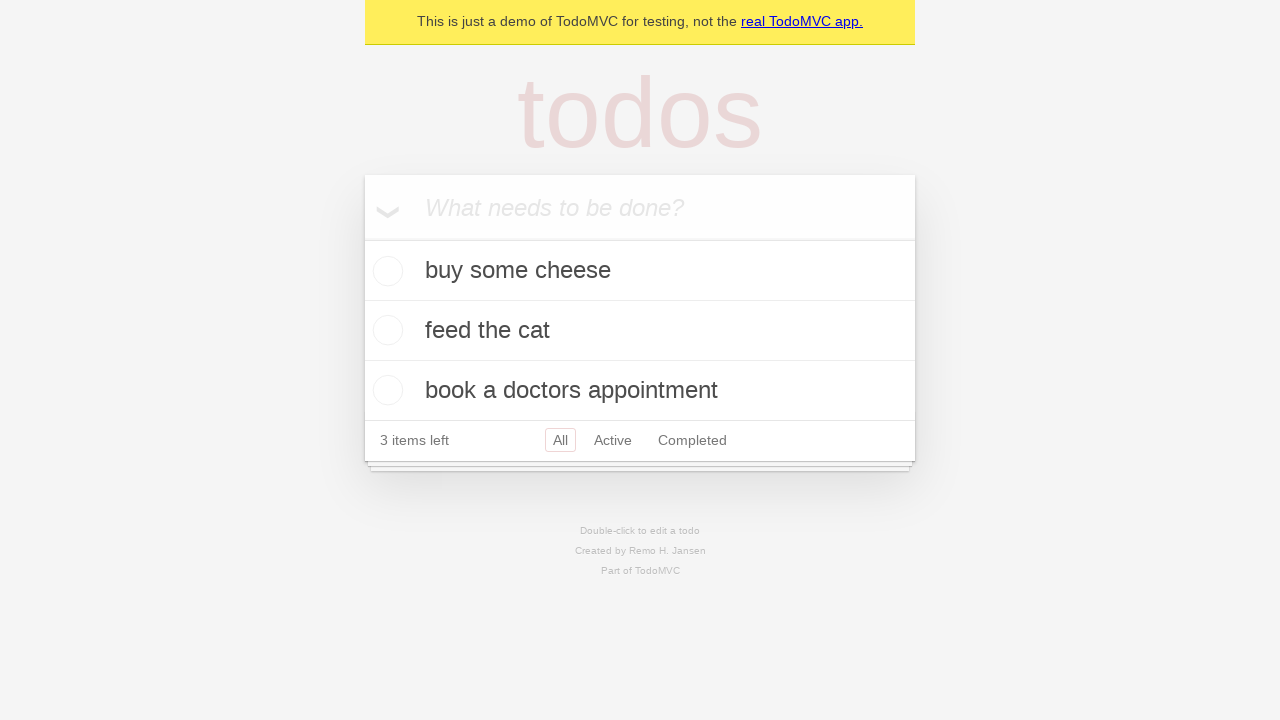

Double-clicked the second todo item to enter edit mode at (640, 331) on internal:testid=[data-testid="todo-item"s] >> nth=1
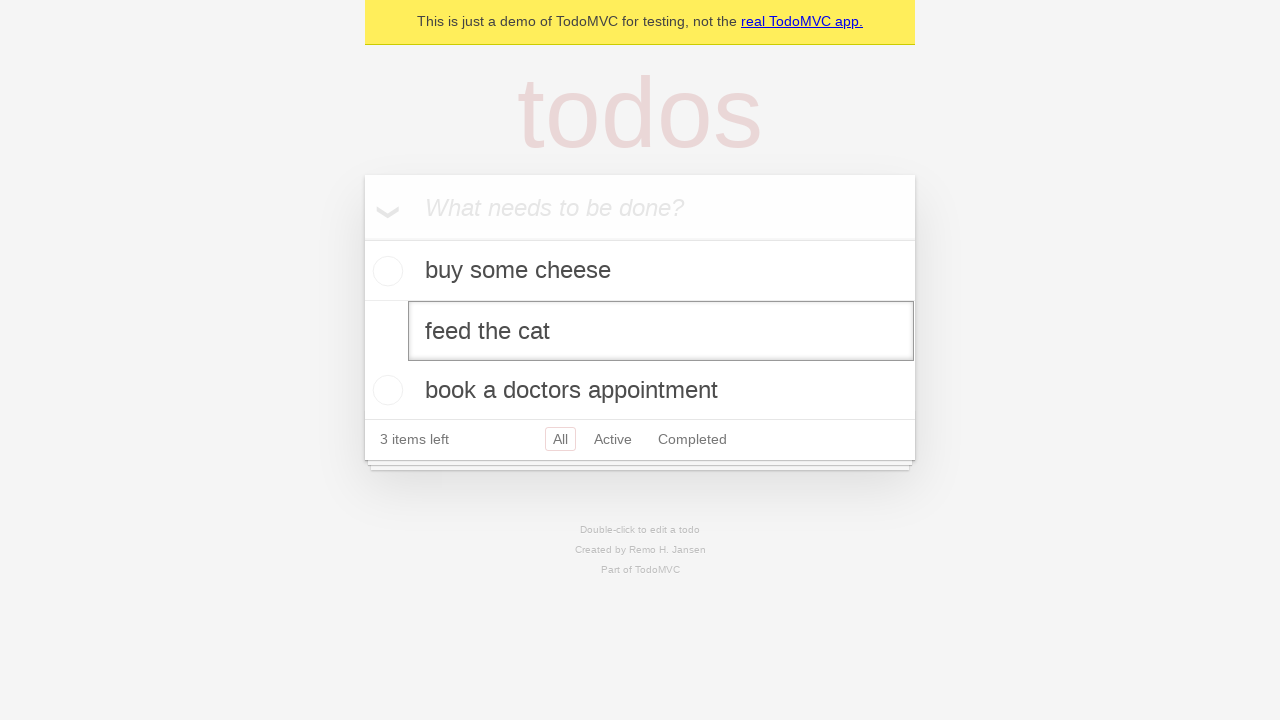

Filled edit field with text containing leading and trailing whitespace: '    buy some sausages    ' on internal:testid=[data-testid="todo-item"s] >> nth=1 >> internal:role=textbox[nam
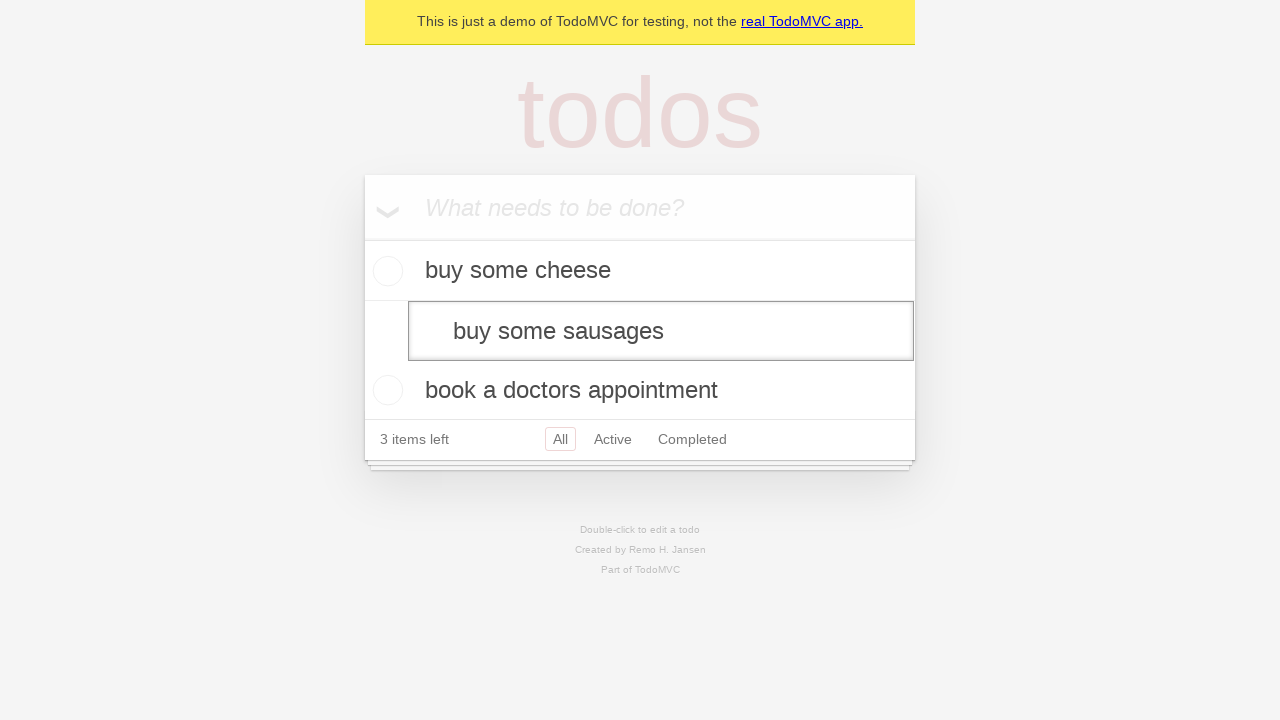

Pressed Enter to confirm edit and verify text is trimmed on internal:testid=[data-testid="todo-item"s] >> nth=1 >> internal:role=textbox[nam
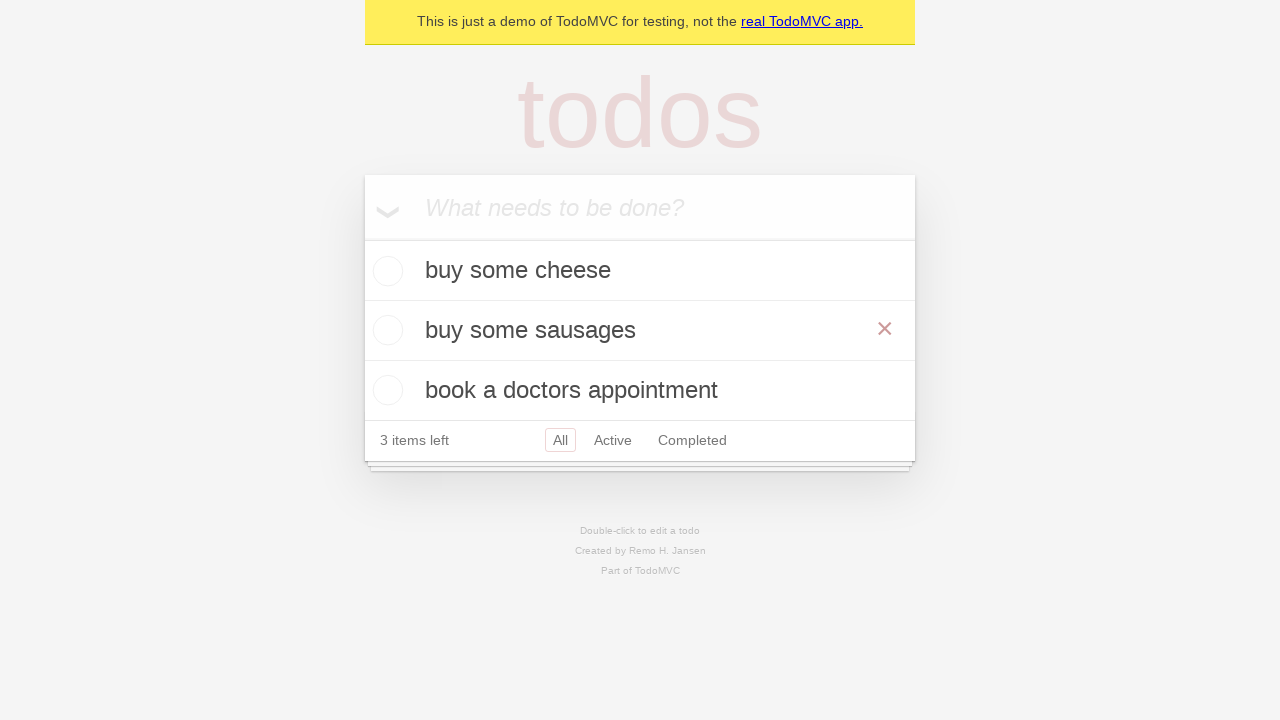

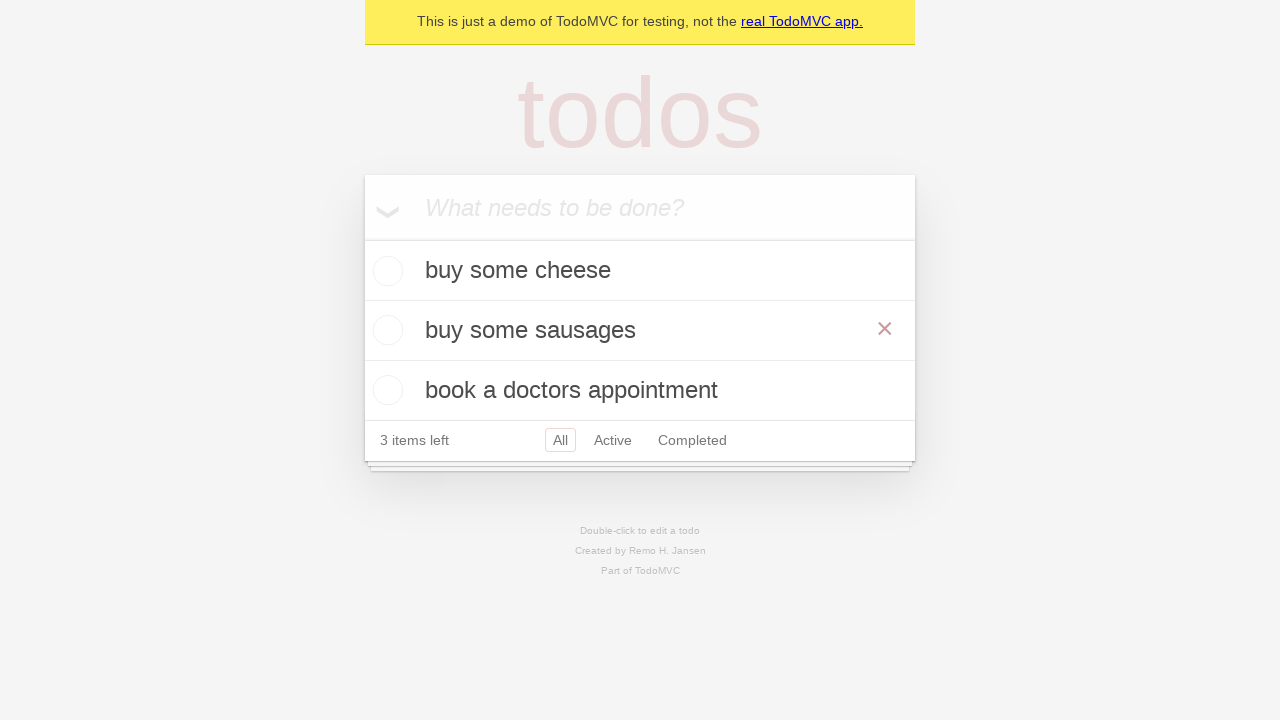